Verifies whether the options in the 'animals' dropdown are sorted alphabetically by comparing the original order with a sorted version

Starting URL: https://testautomationpractice.blogspot.com/

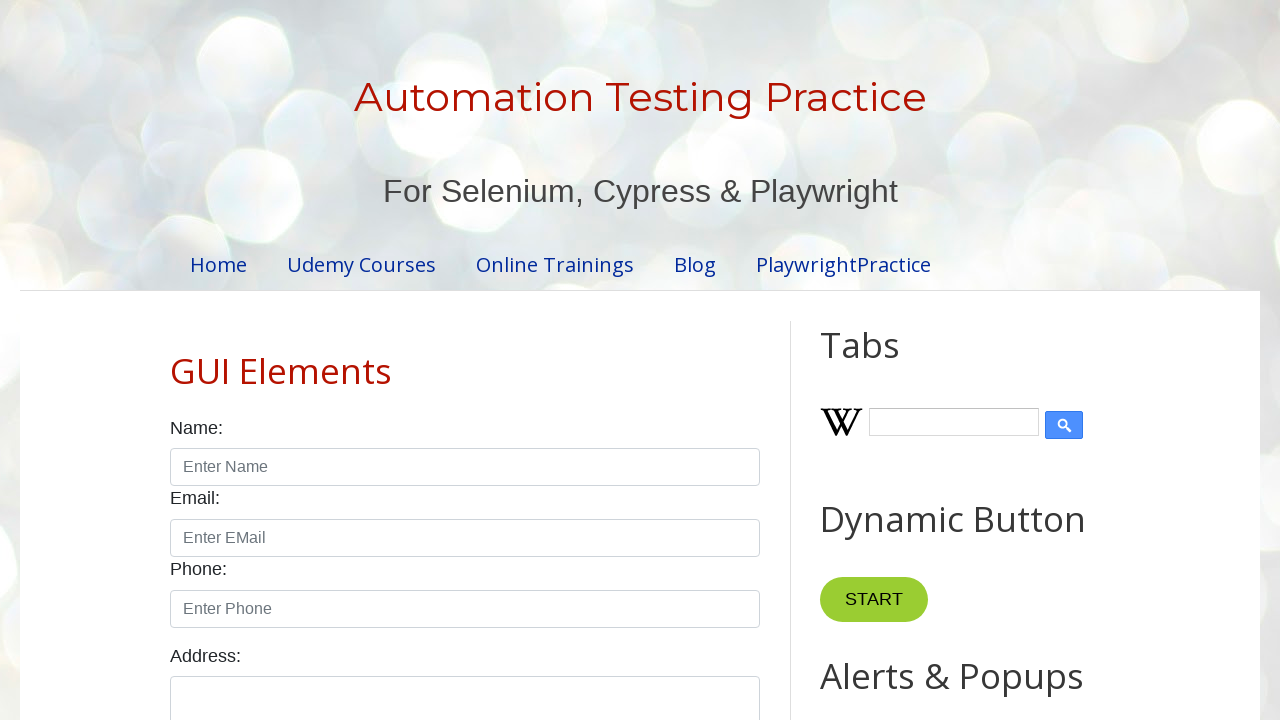

Navigated to test automation practice website
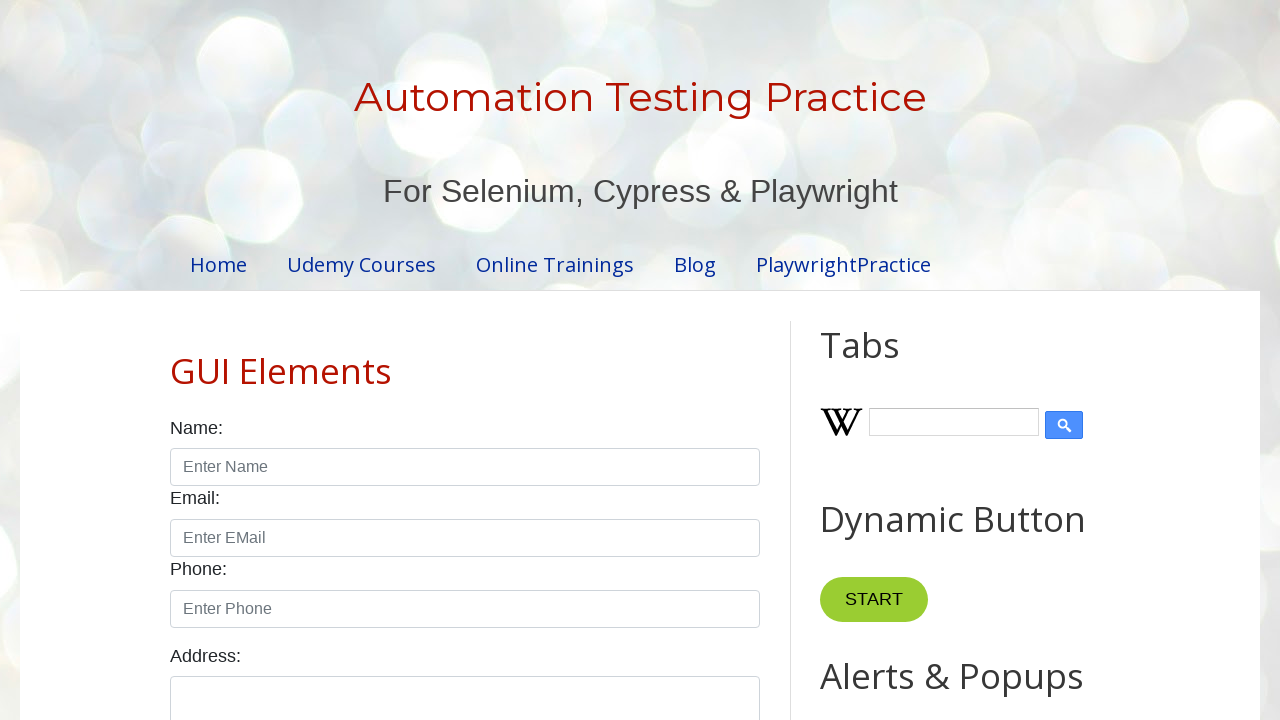

Located the animals dropdown element
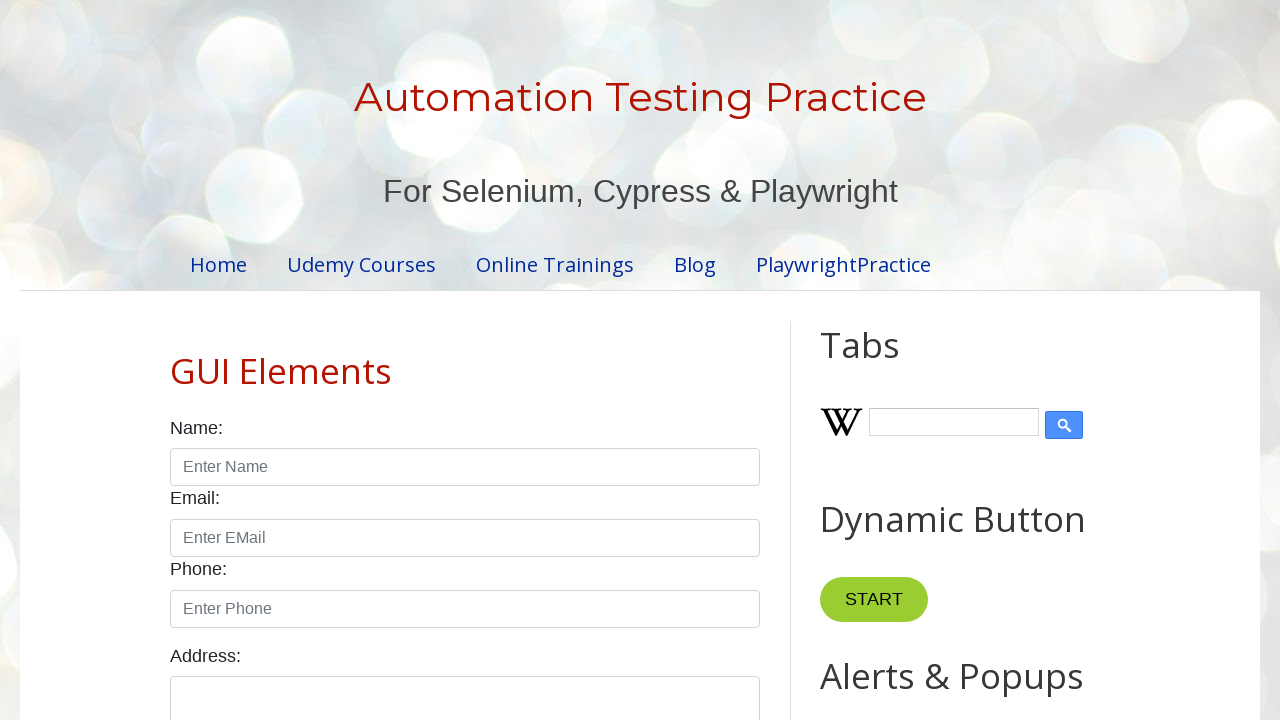

Retrieved all option elements from the animals dropdown
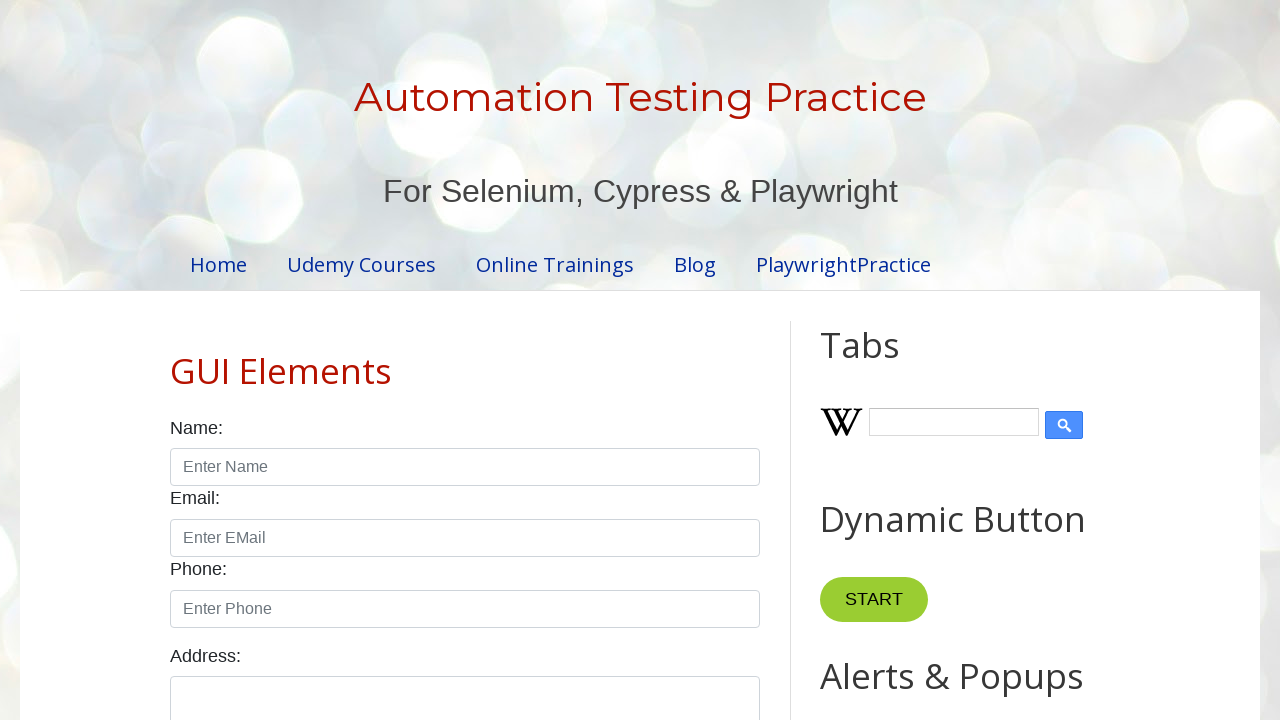

Extracted text content from all dropdown options
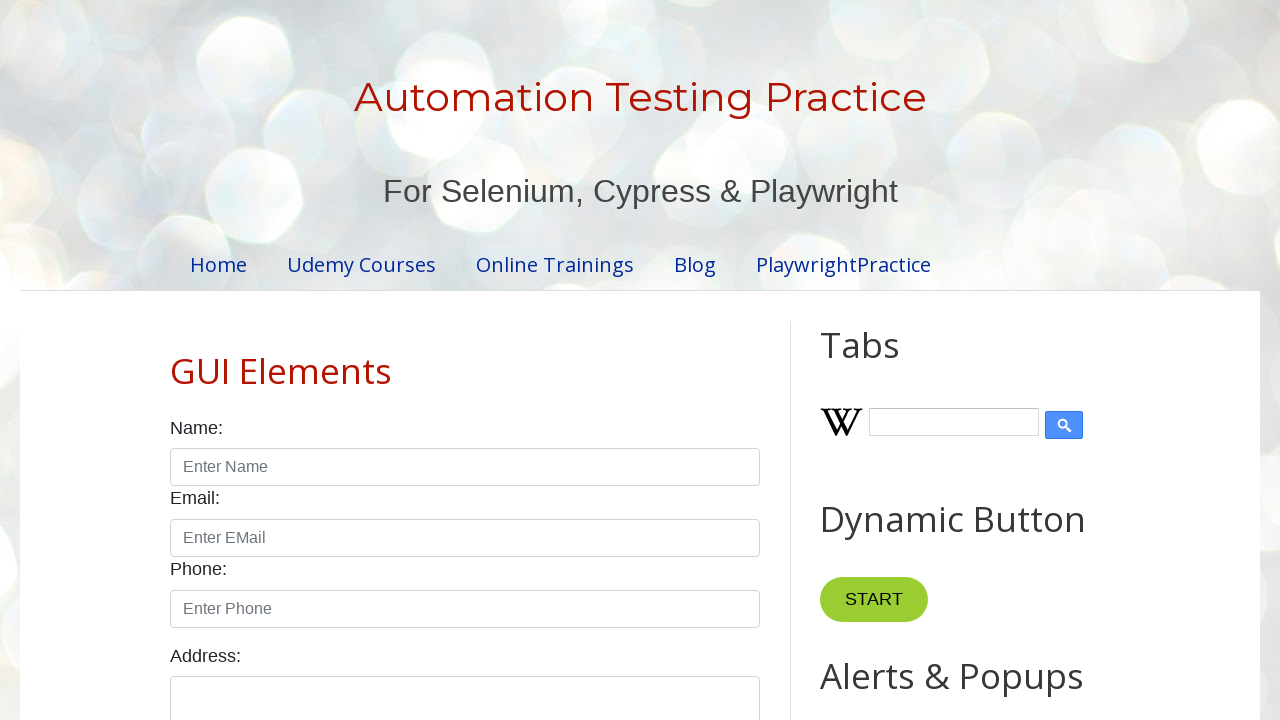

Created a sorted version of the dropdown options list
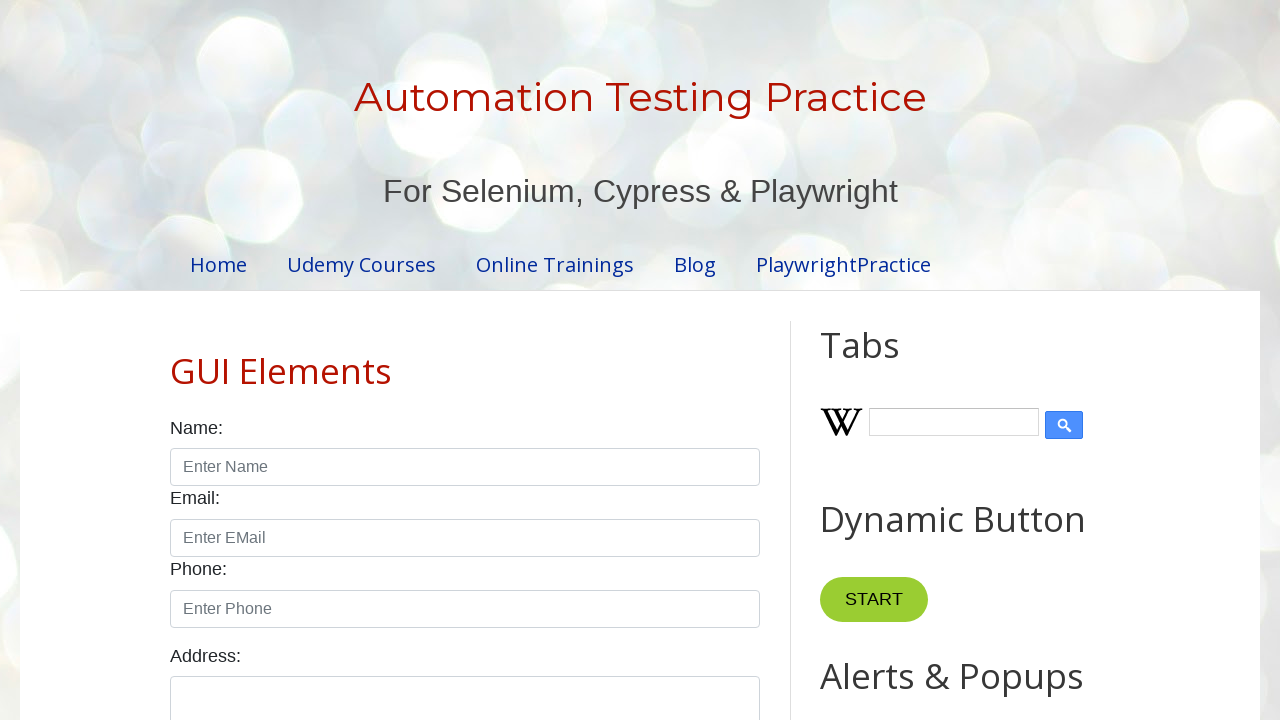

Verified that dropdown options are sorted alphabetically
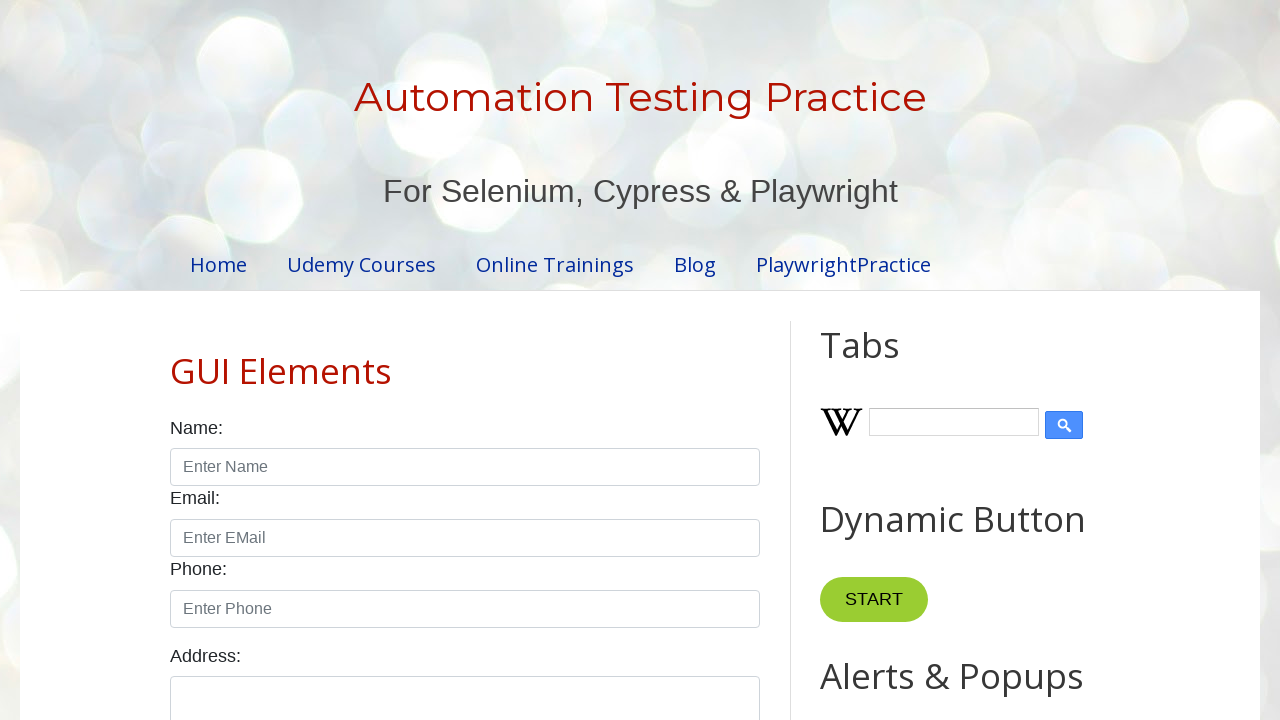

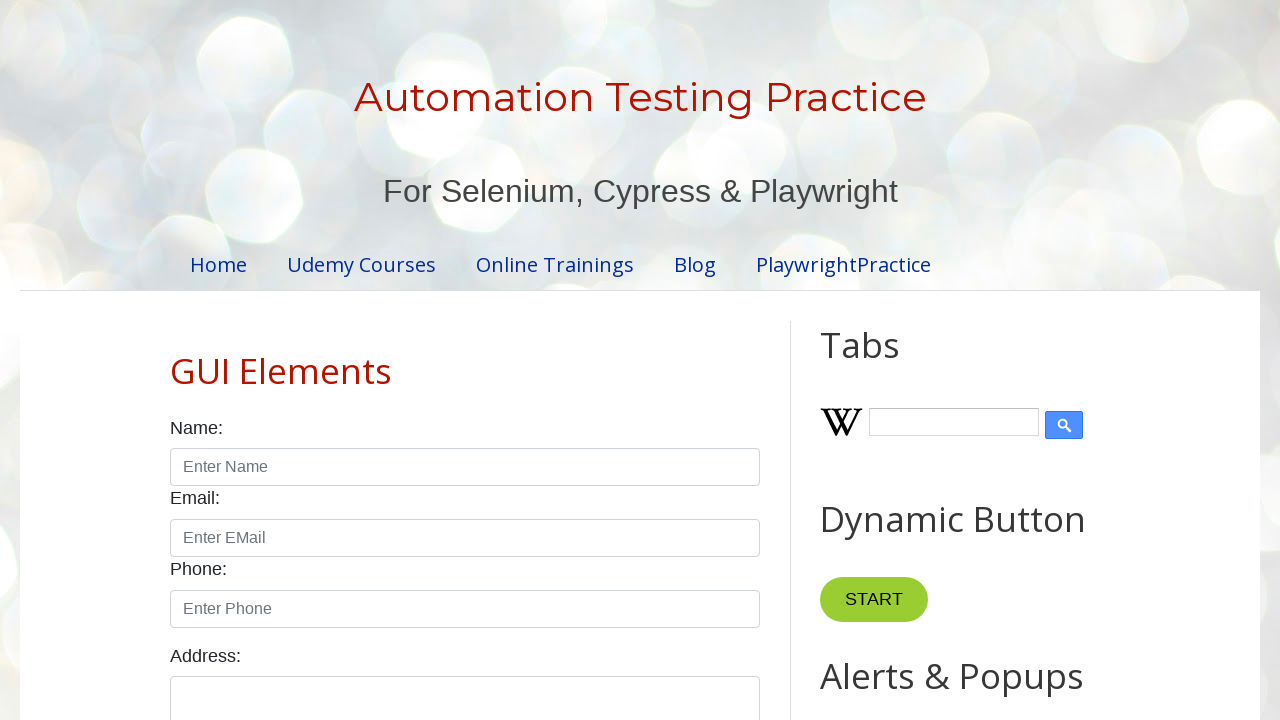